Verifies that the H1 Buttons title is visible on the page

Starting URL: https://demoqa.com/buttons

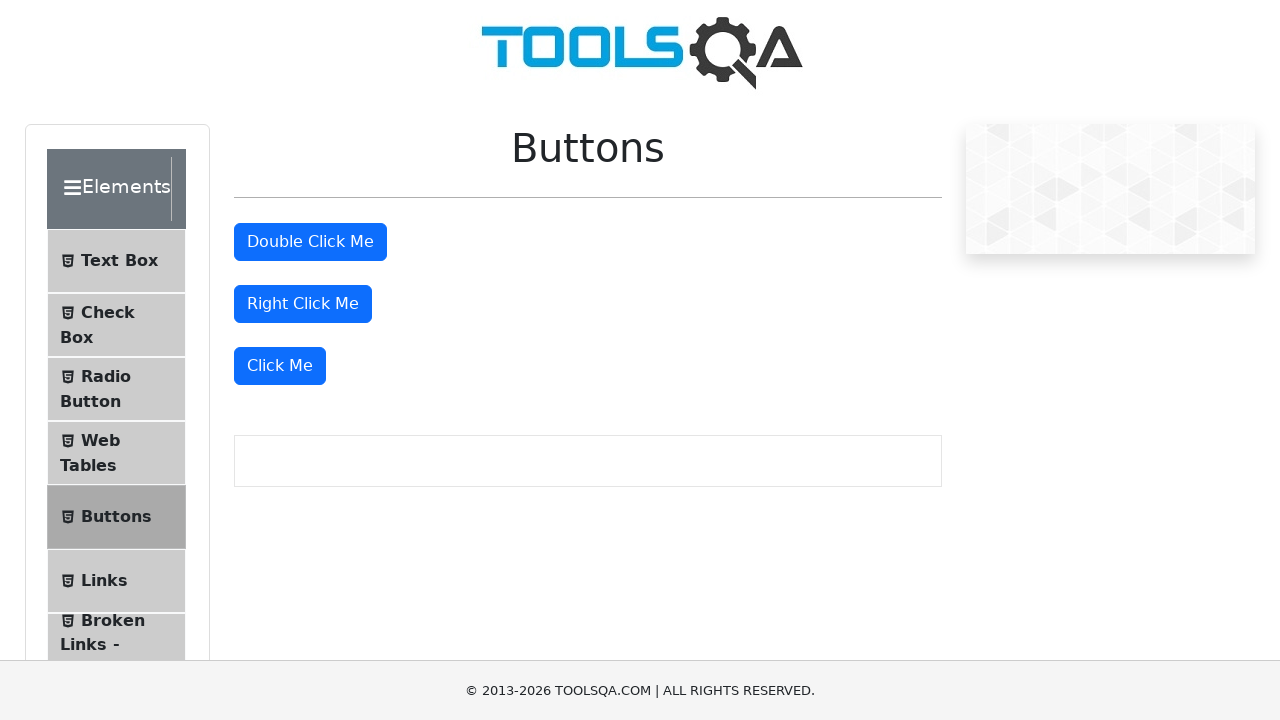

Navigated to https://demoqa.com/buttons
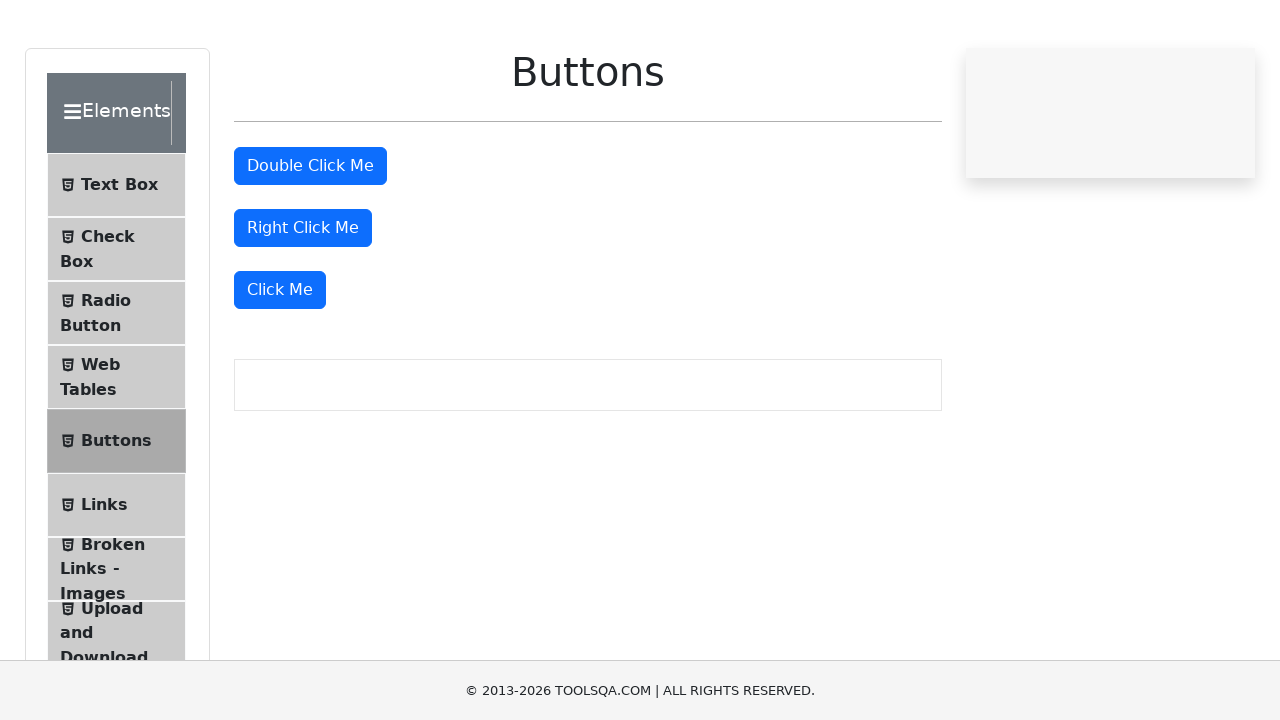

Verified that the H1 Buttons title is visible on the page
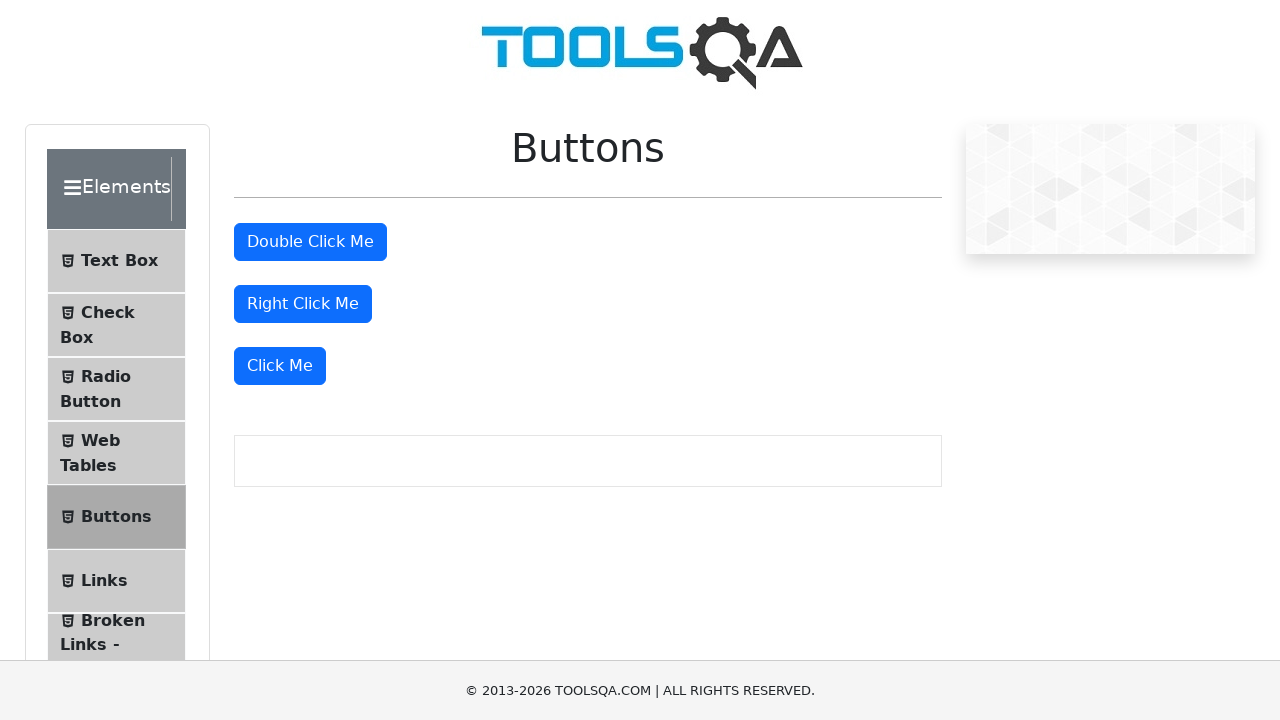

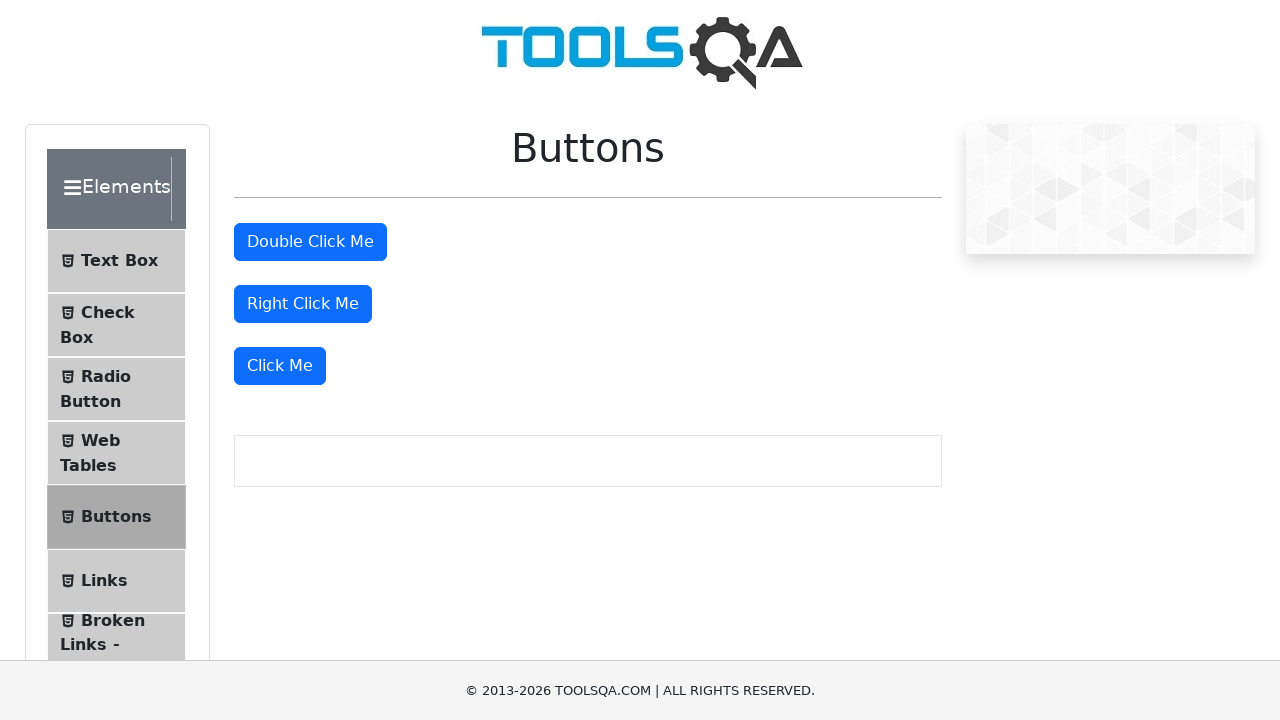